Tests modal dialog dismiss functionality by opening a modal and clicking the X dismiss button, then verifying the modal is hidden

Starting URL: https://formy-project.herokuapp.com/modal

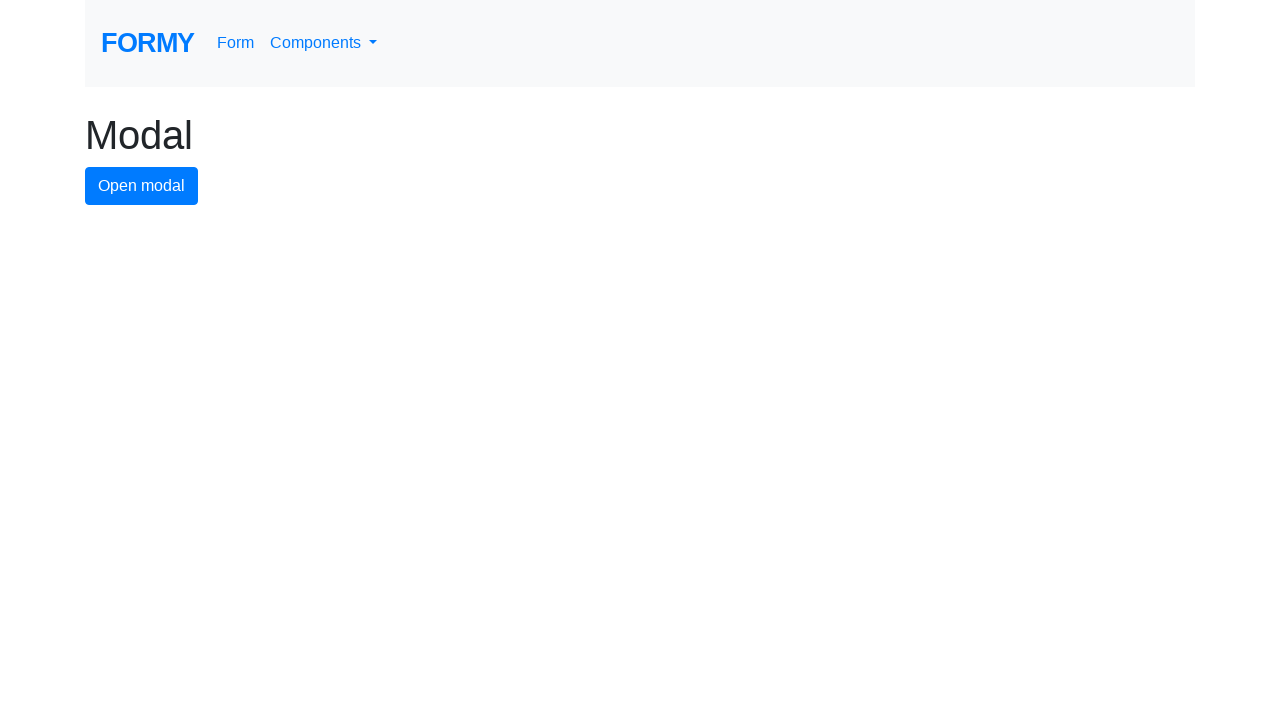

Page header loaded
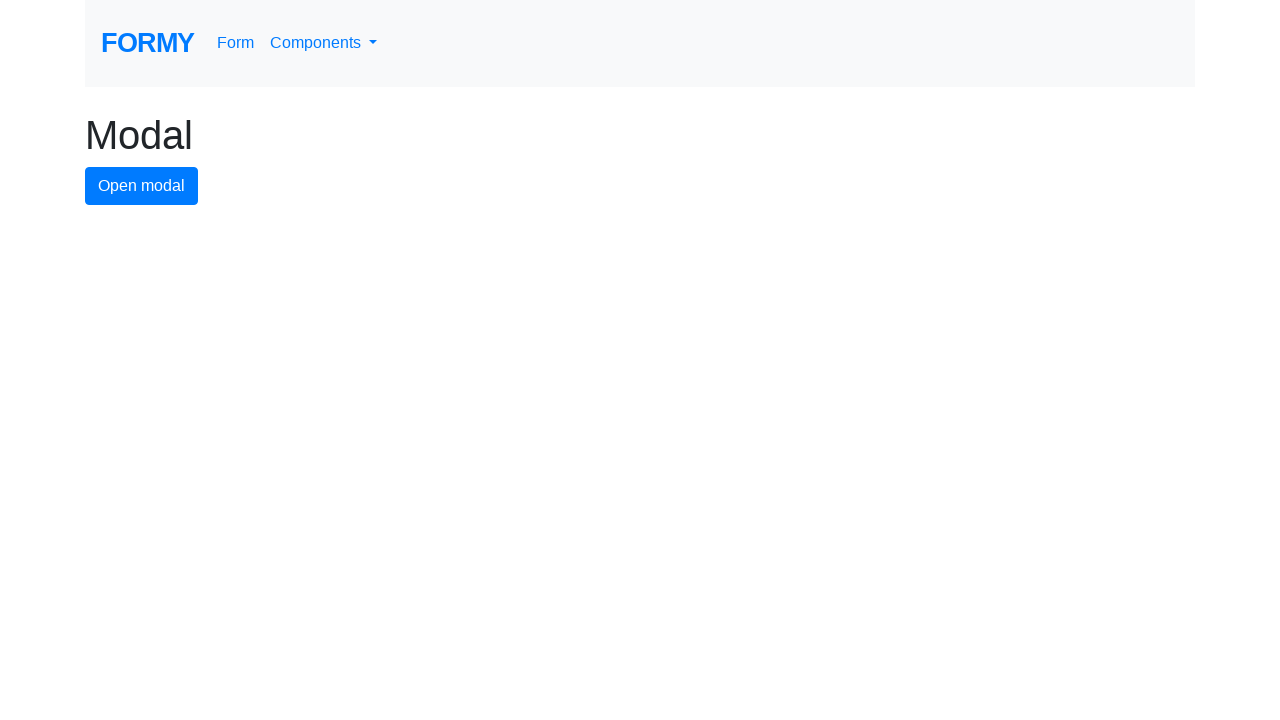

Clicked button to open modal dialog at (142, 186) on #modal-button
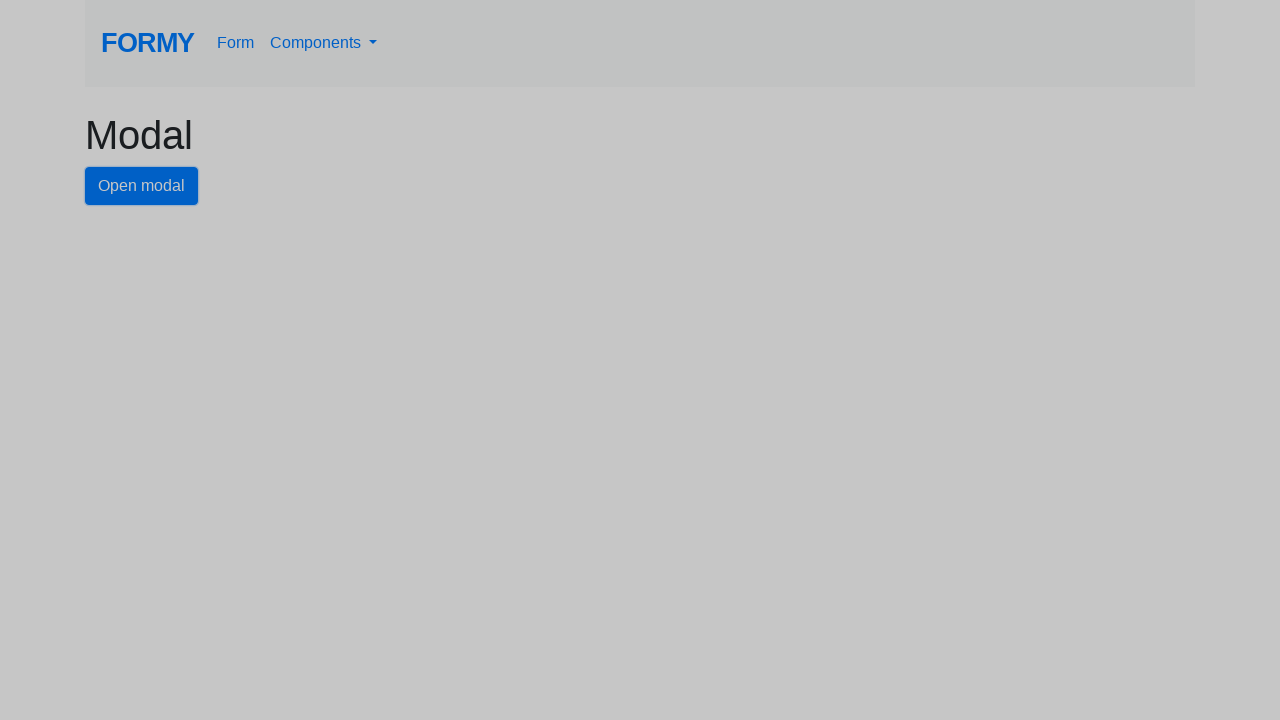

Modal dialog is now visible
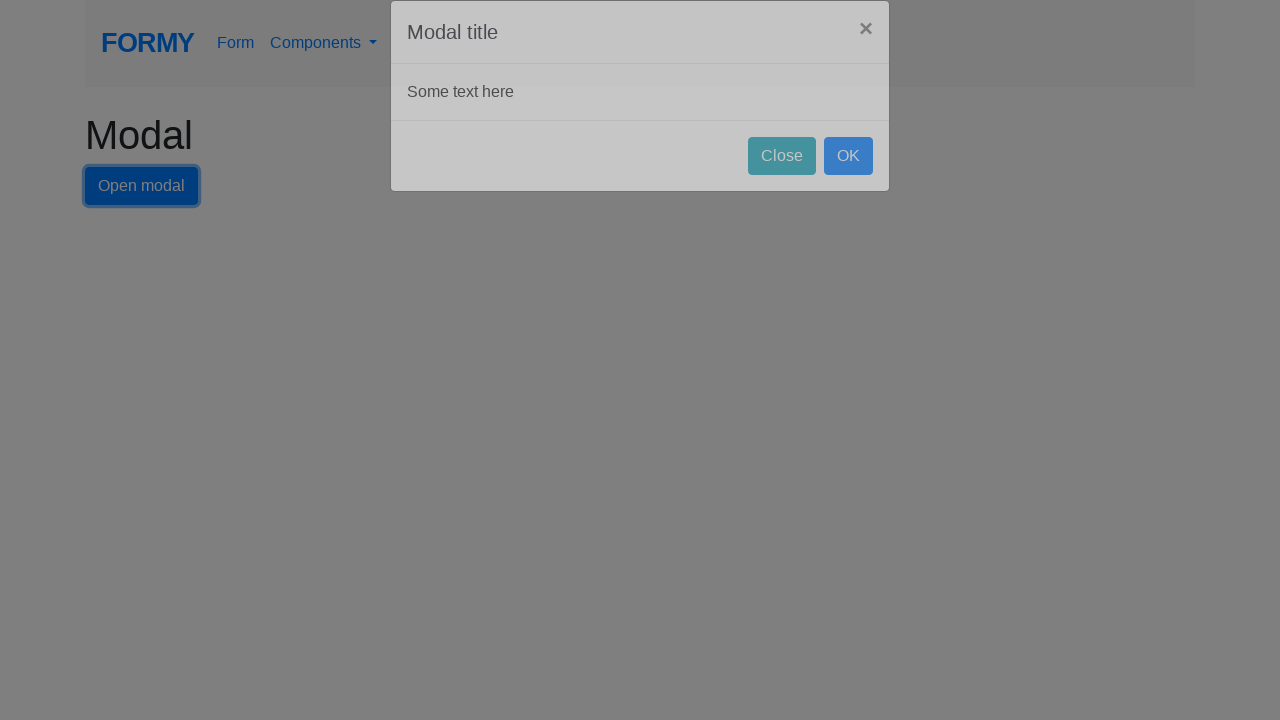

Clicked X dismiss button to close modal at (866, 57) on .close
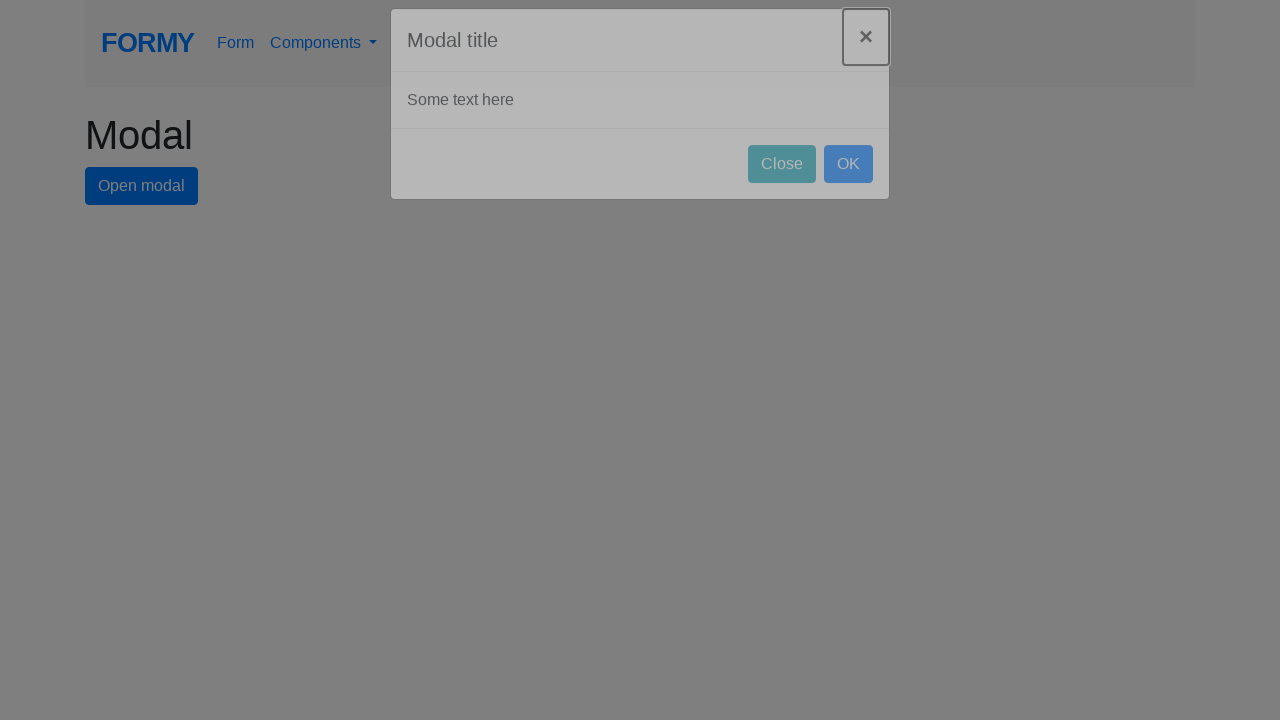

Modal dialog is now hidden
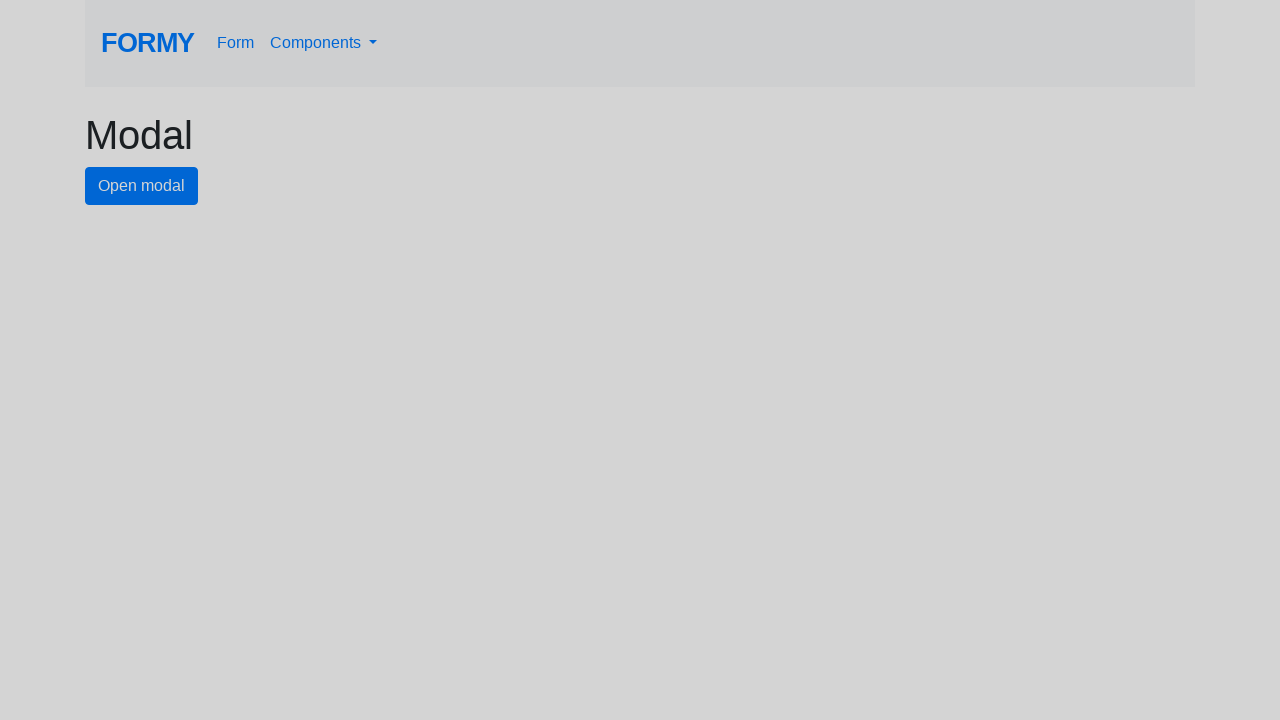

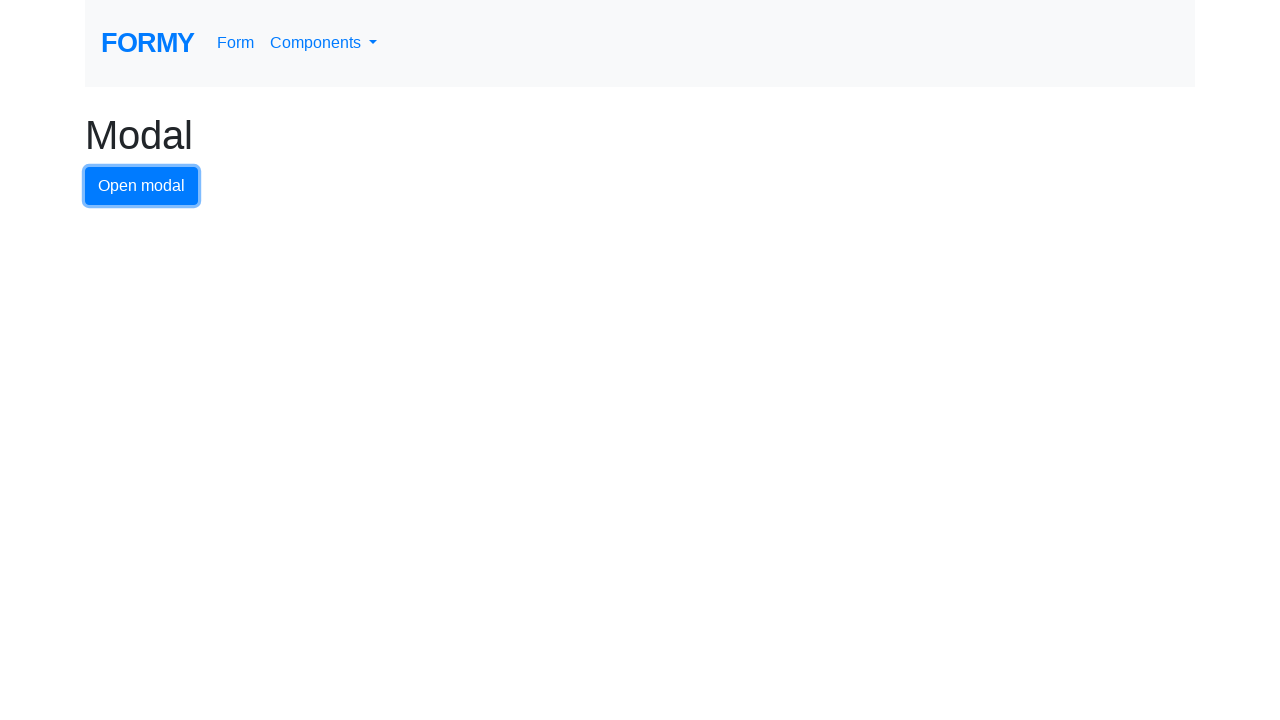